Tests form filling functionality on W3Schools by entering first name and last name values, then submitting the form

Starting URL: https://www.w3schools.com/html/html_forms.asp

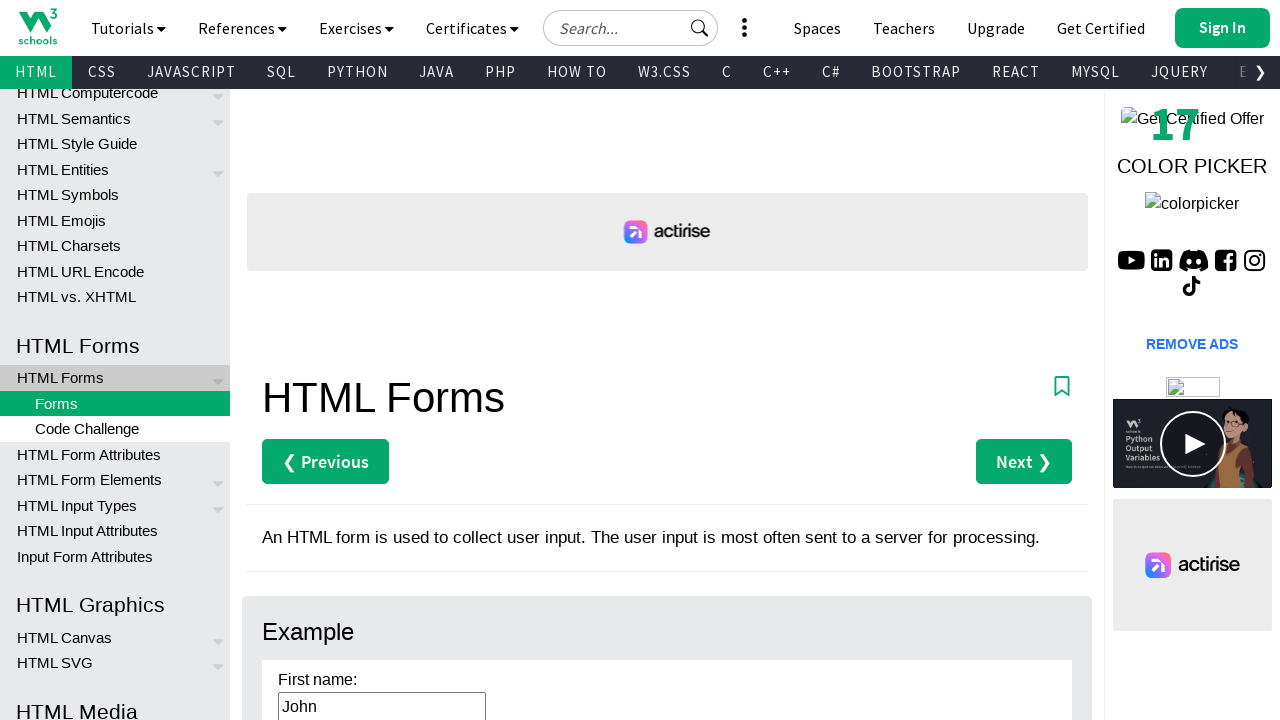

Cleared first name field on #fname
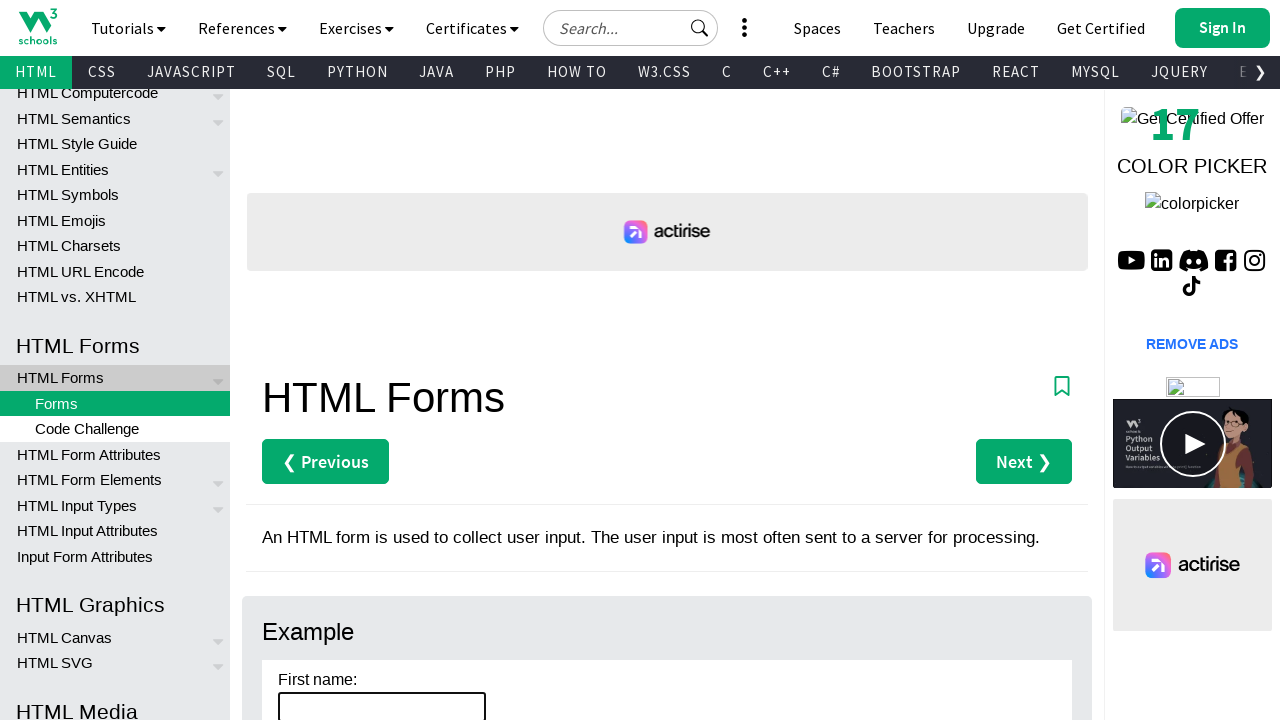

Entered 'Jay' in first name field on #fname
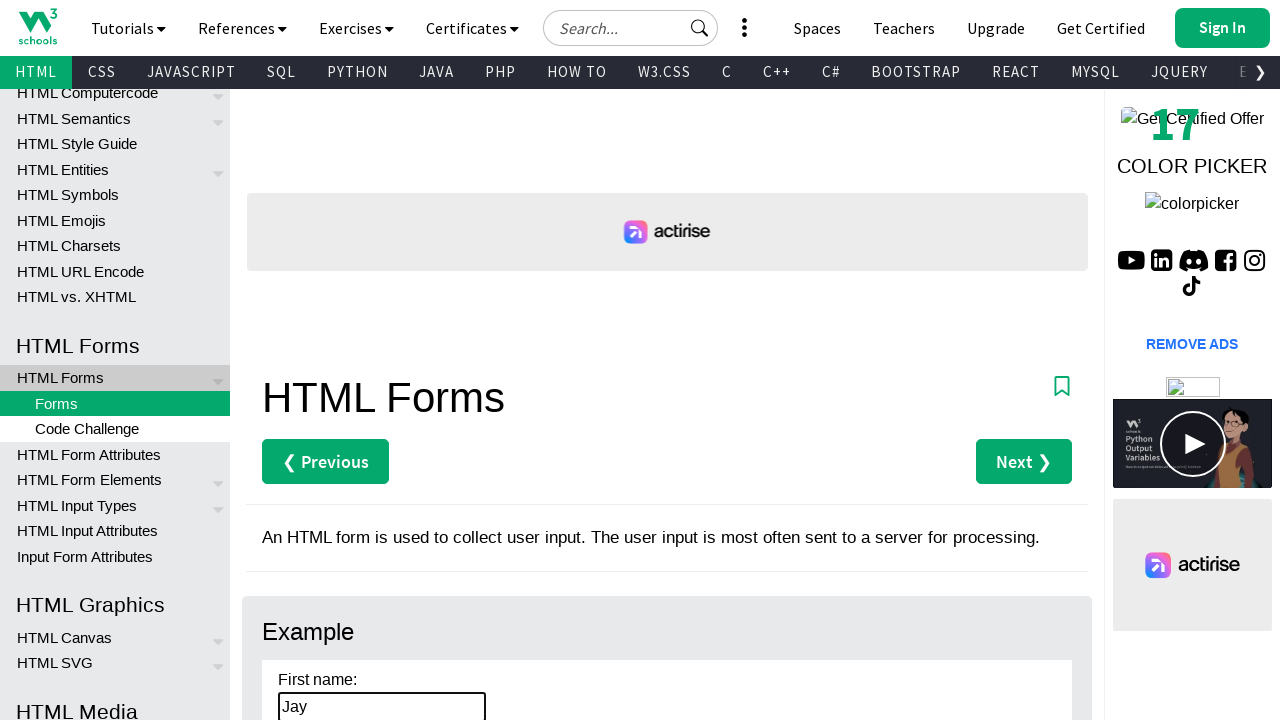

Cleared last name field on #lname
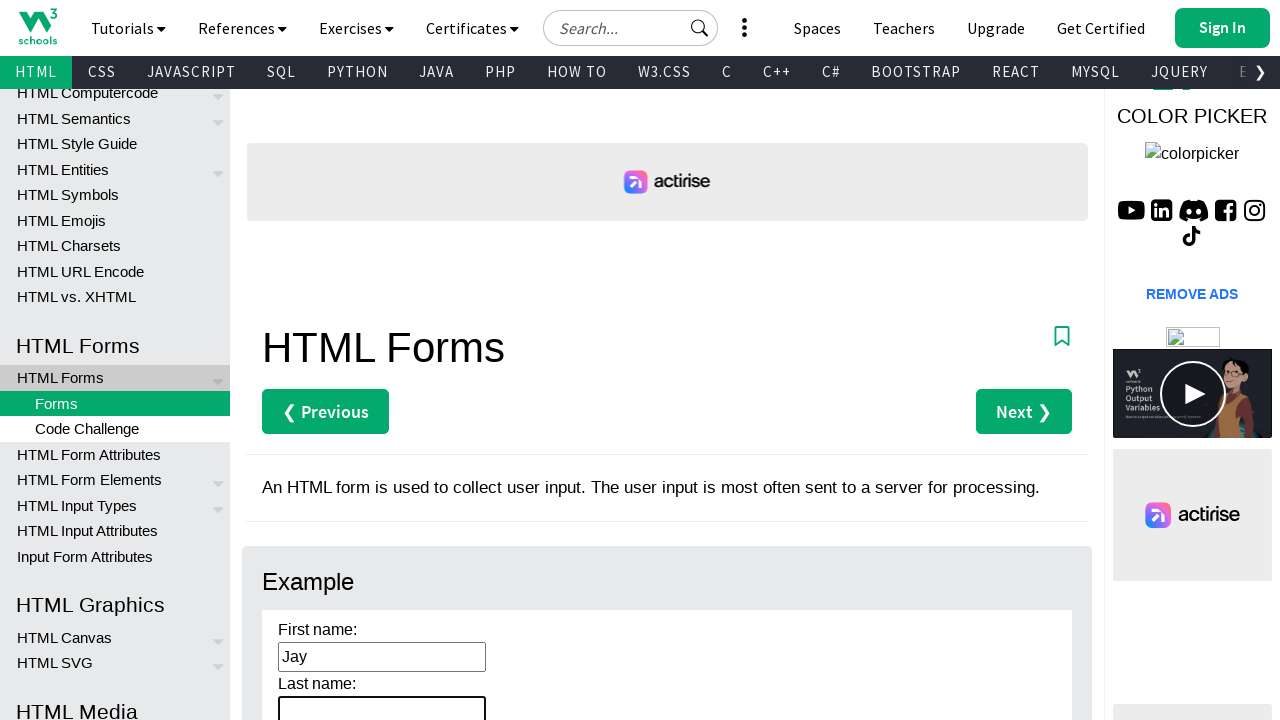

Entered 'Karia' in last name field on #lname
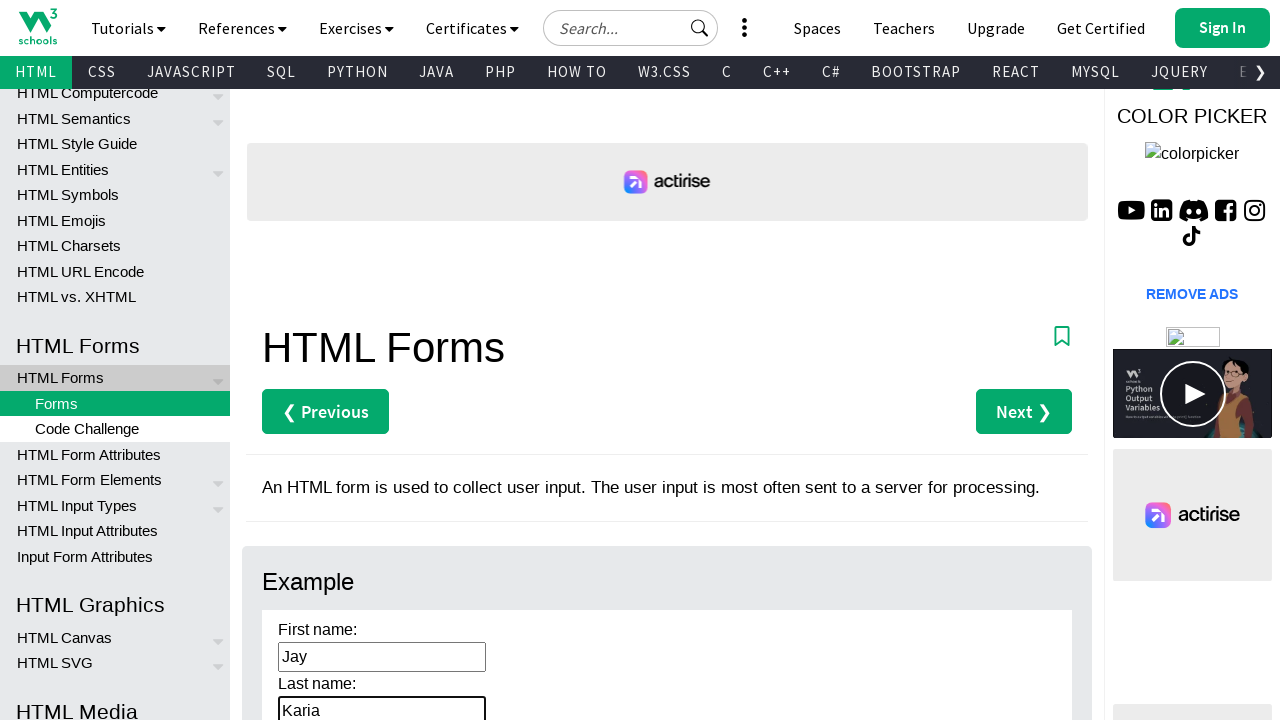

Clicked form submit button at (311, 360) on xpath=//*[@id="main"]/div[3]/div/form/input[3]
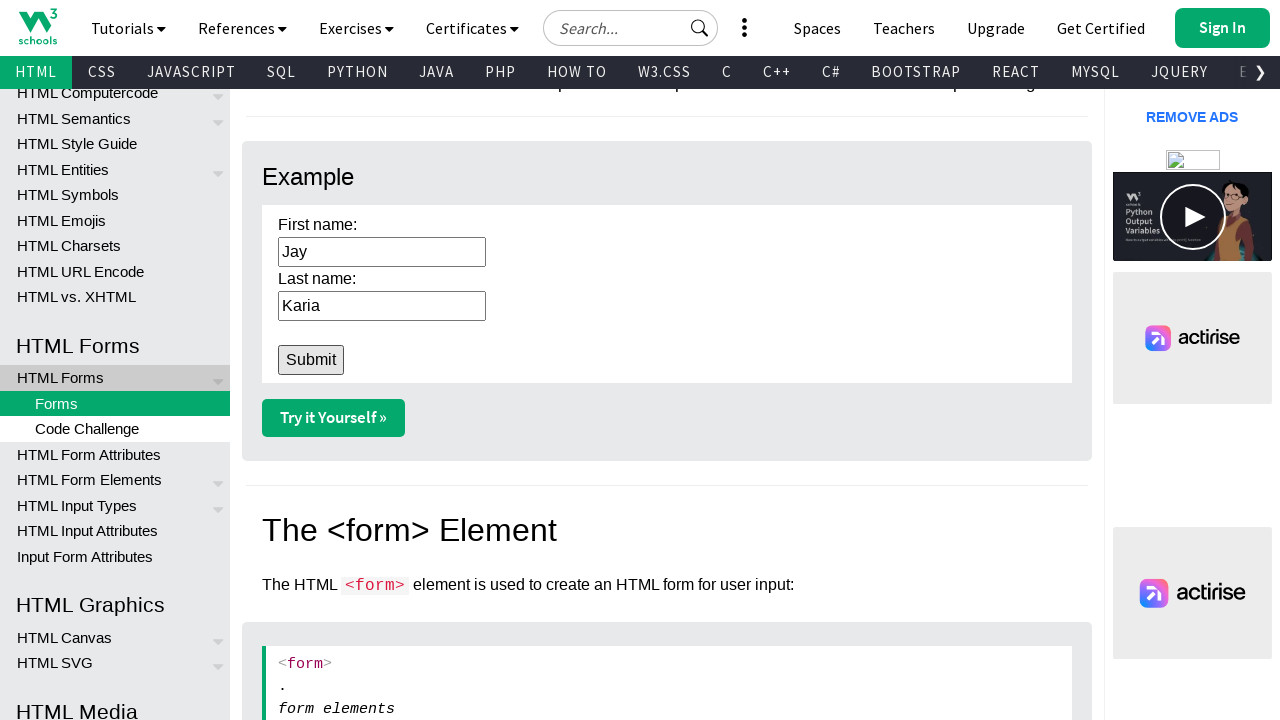

Form submission completed and network idle
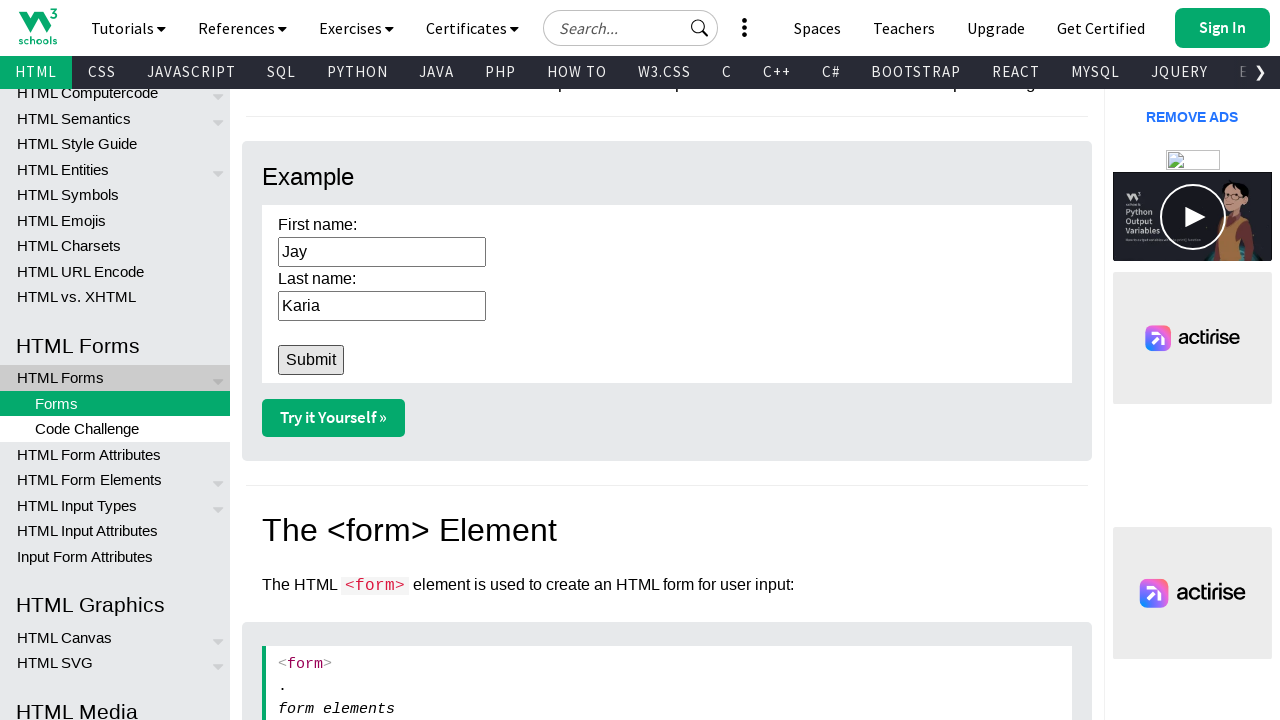

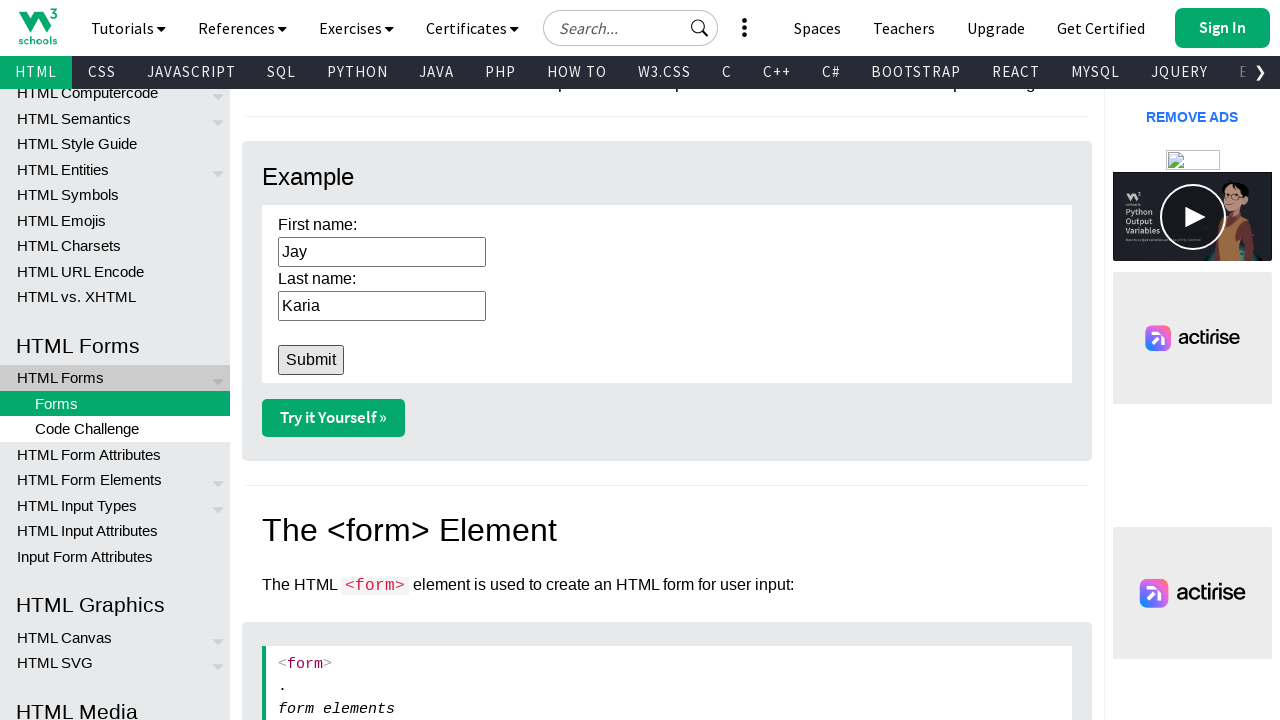